Tests alert handling functionality by triggering different types of alerts (simple alert and confirmation dialog) and interacting with them

Starting URL: https://rahulshettyacademy.com/AutomationPractice/

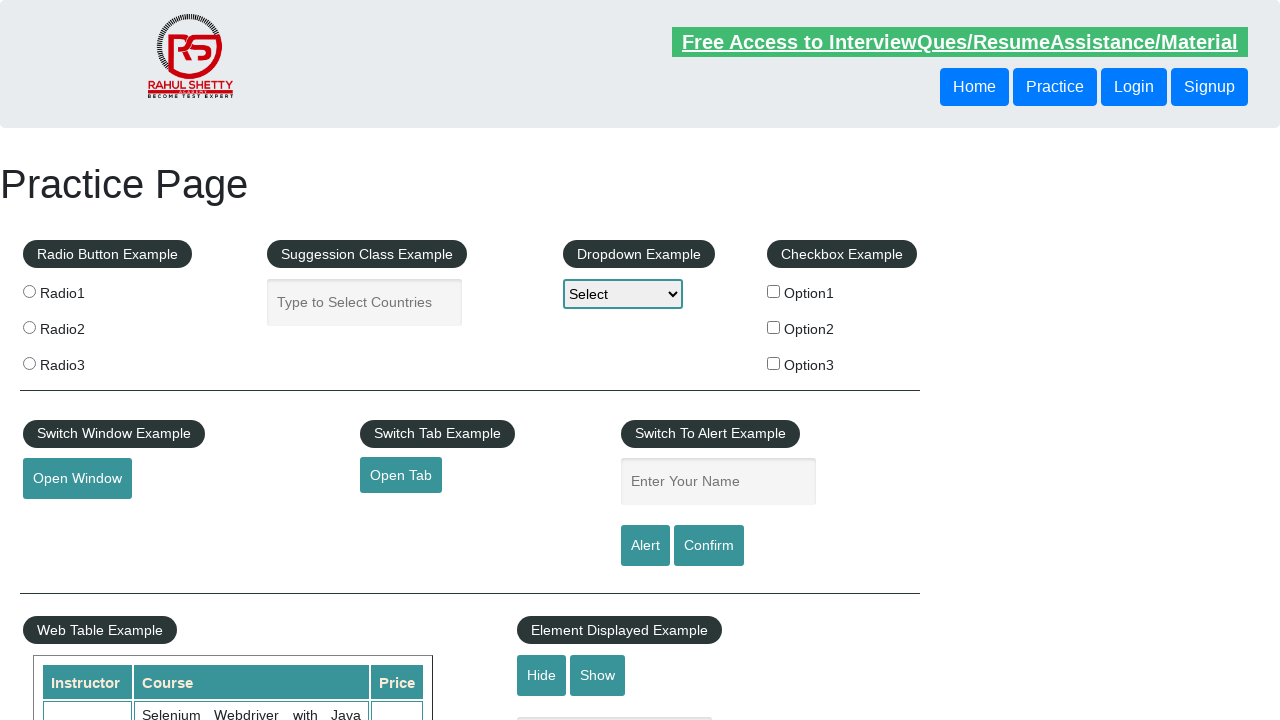

Waited for name input field to be visible
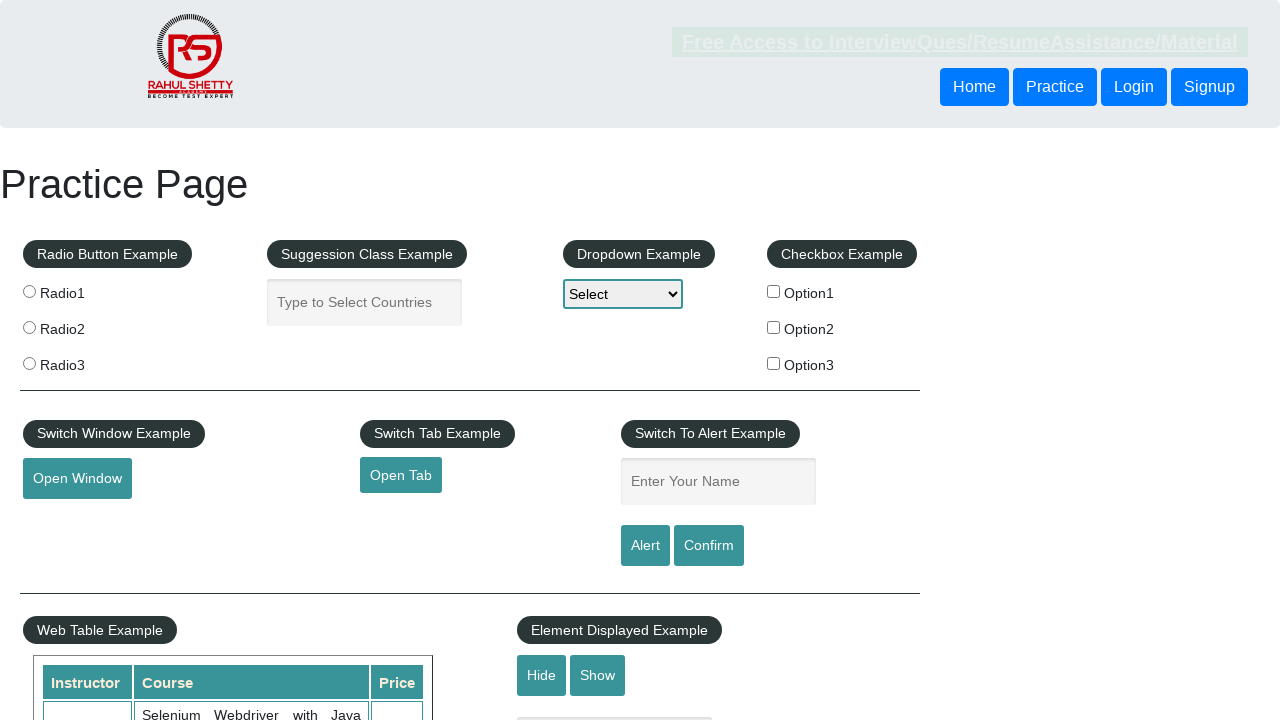

Filled name field with 'Shubham' on #name
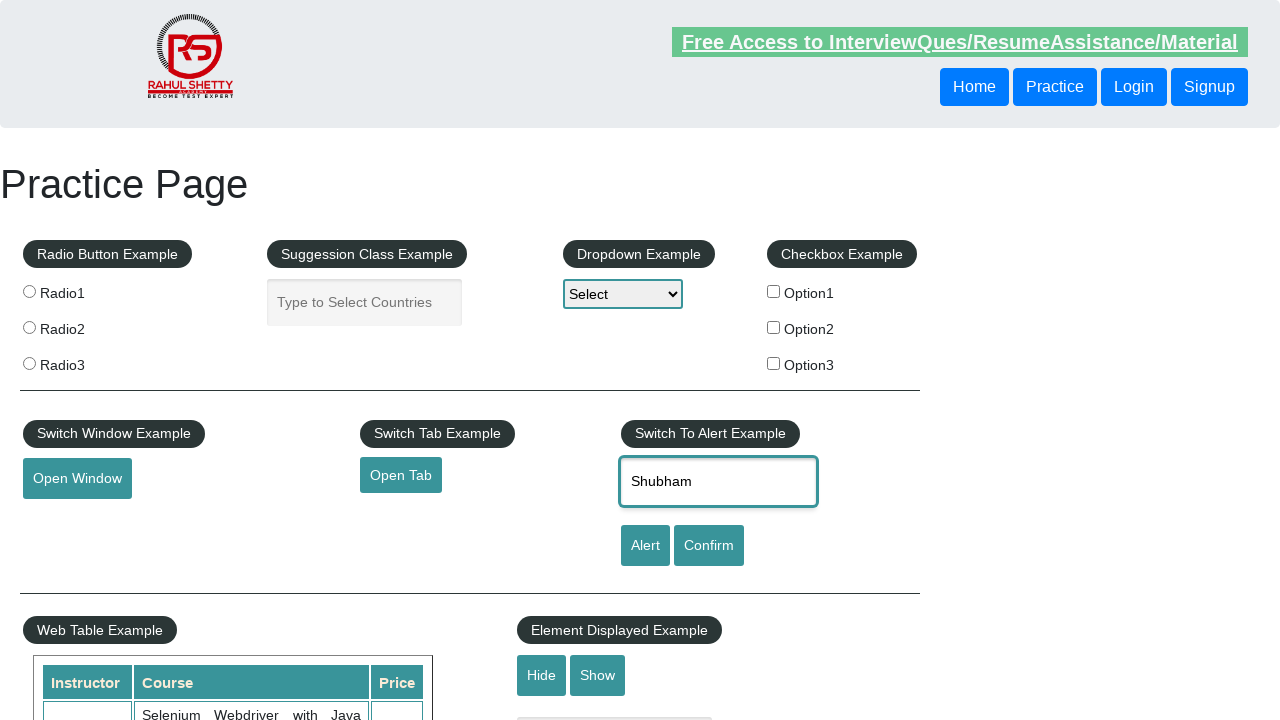

Clicked Alert button to trigger simple alert at (645, 546) on input[value='Alert']
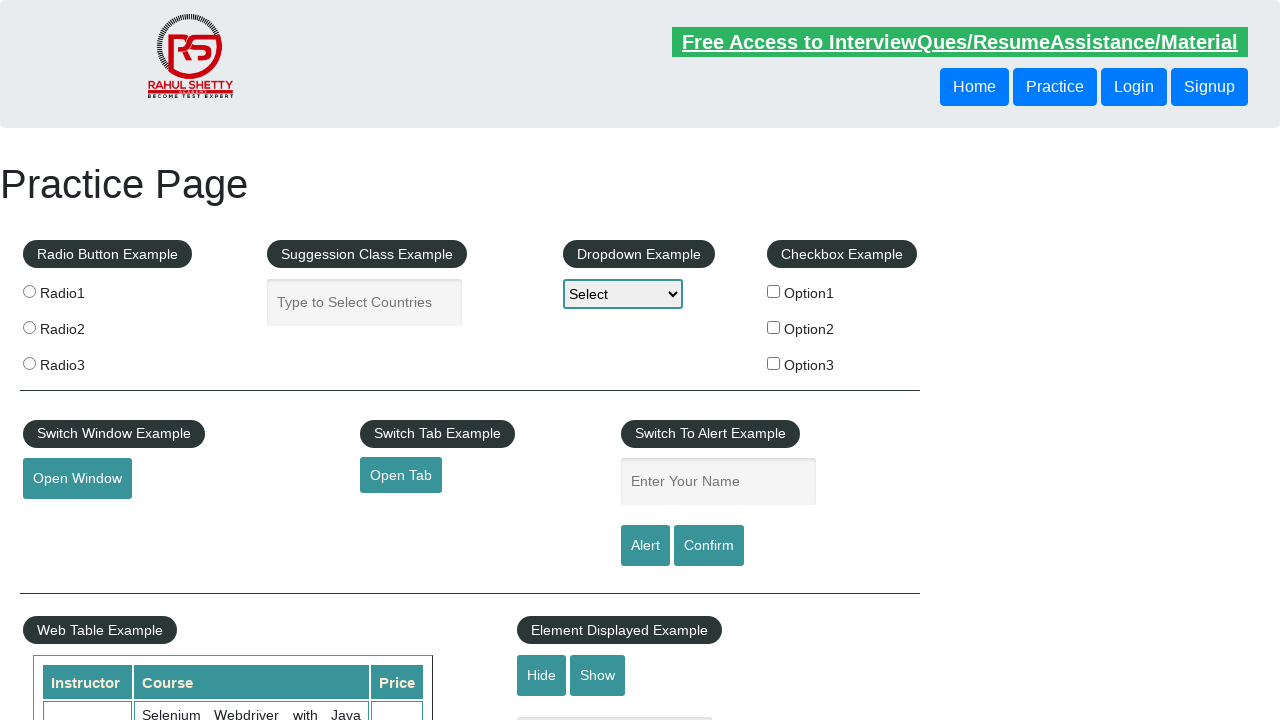

Set up dialog handler to accept alert
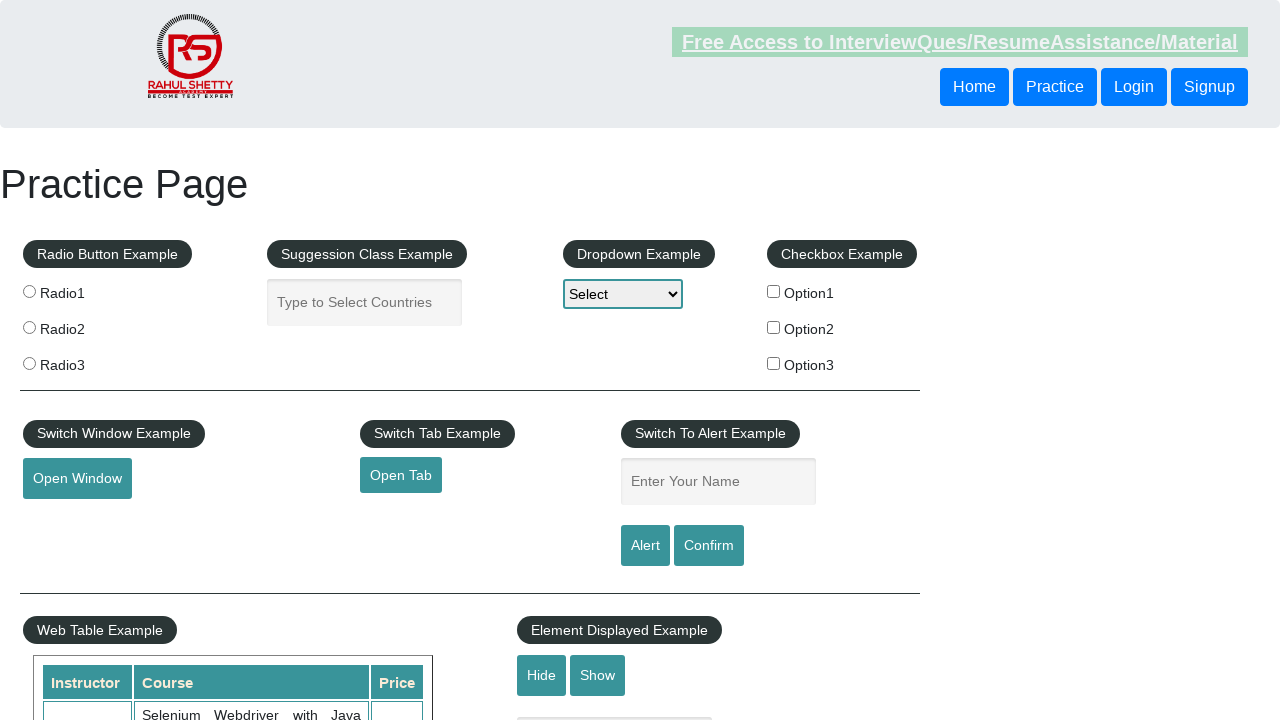

Filled name field with 'Shubham' again on #name
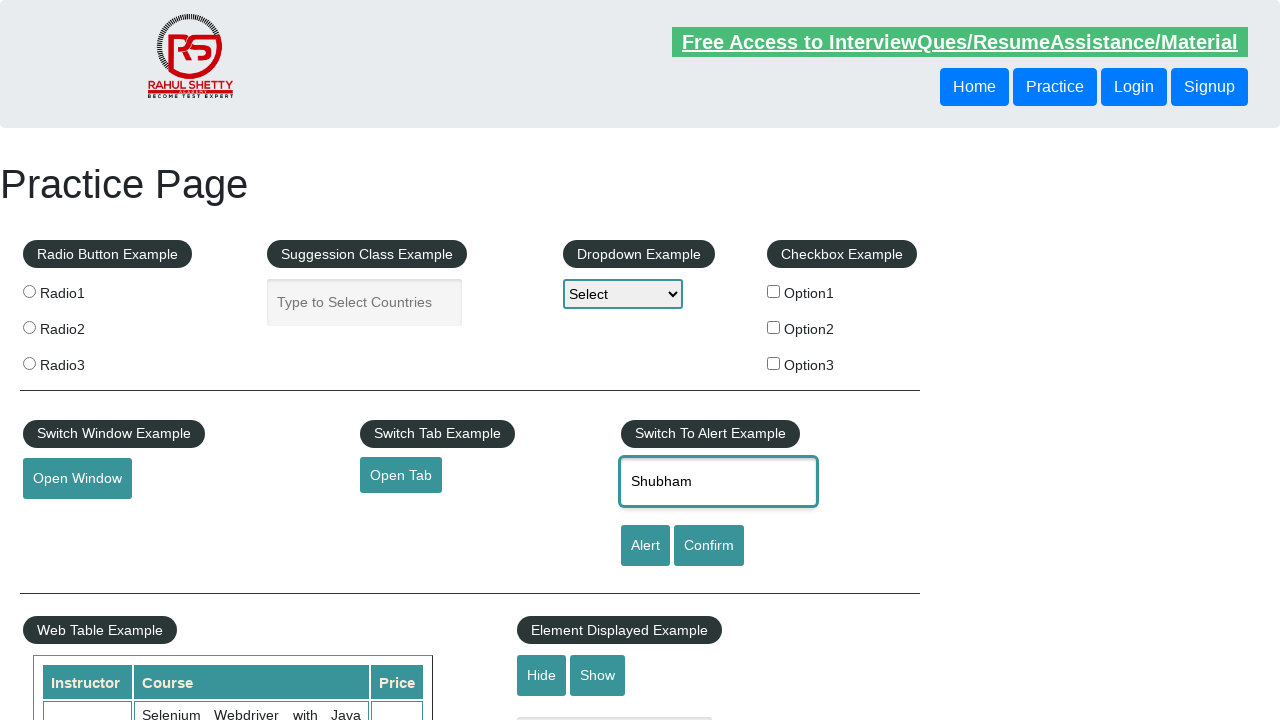

Clicked Confirm button to trigger confirmation dialog at (709, 546) on input[value='Confirm']
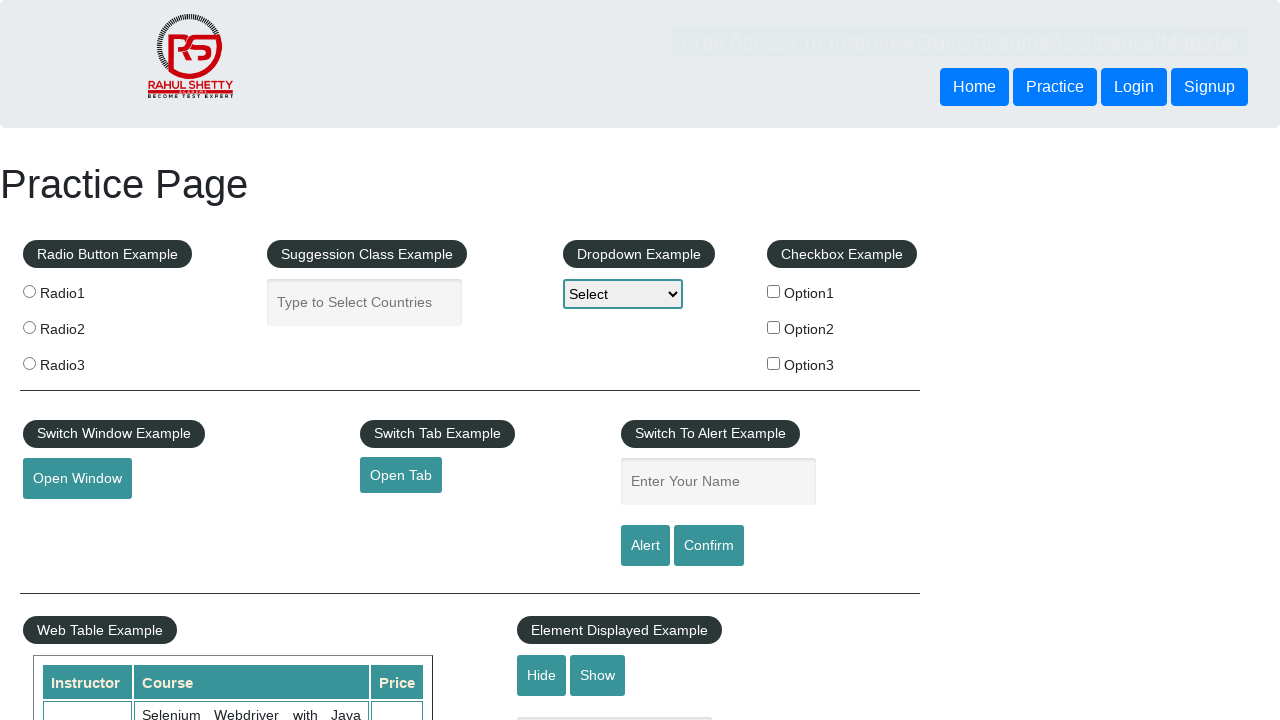

Set up dialog handler to dismiss confirmation dialog
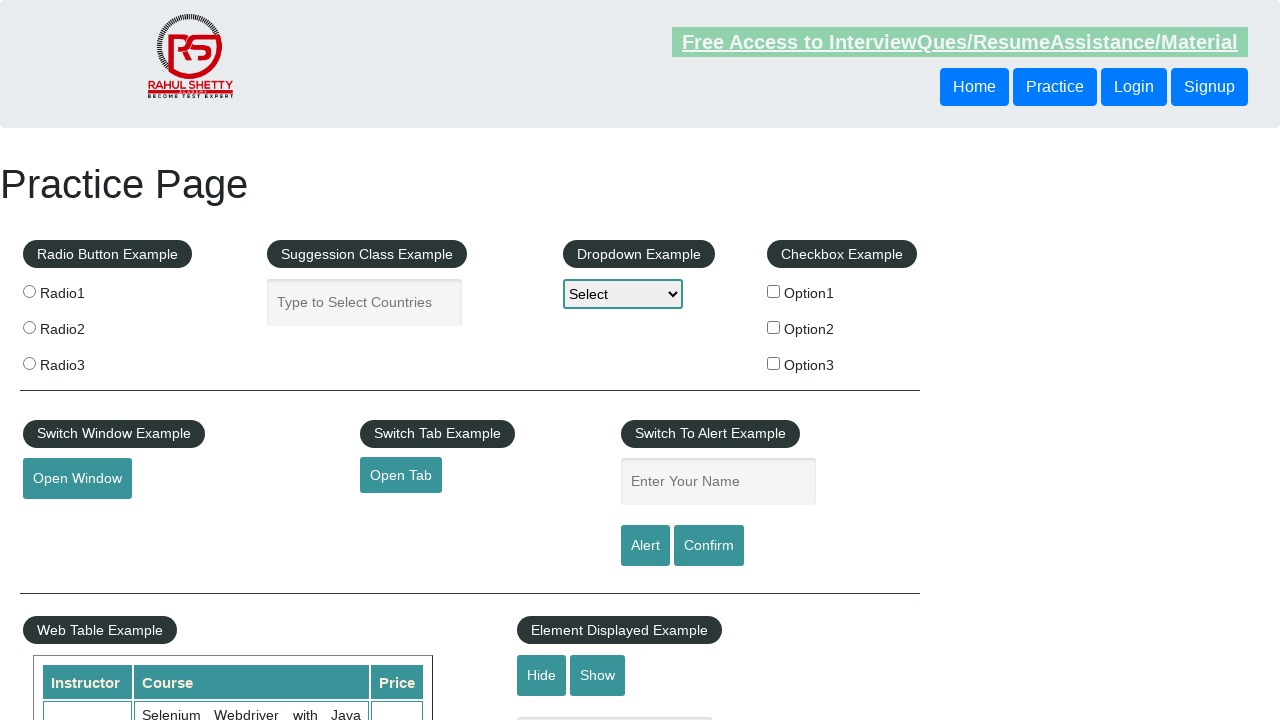

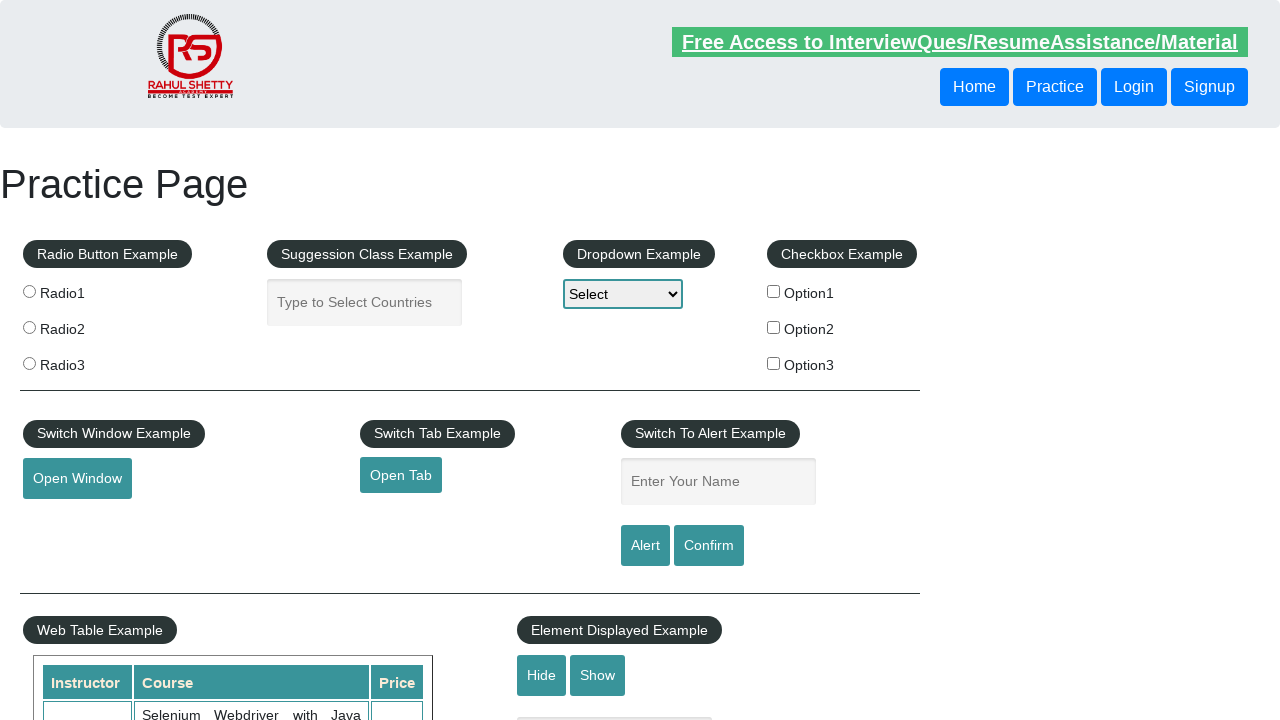